Tests drag and drop functionality by dragging element A to element B and verifying the result

Starting URL: https://the-internet.herokuapp.com/drag_and_drop

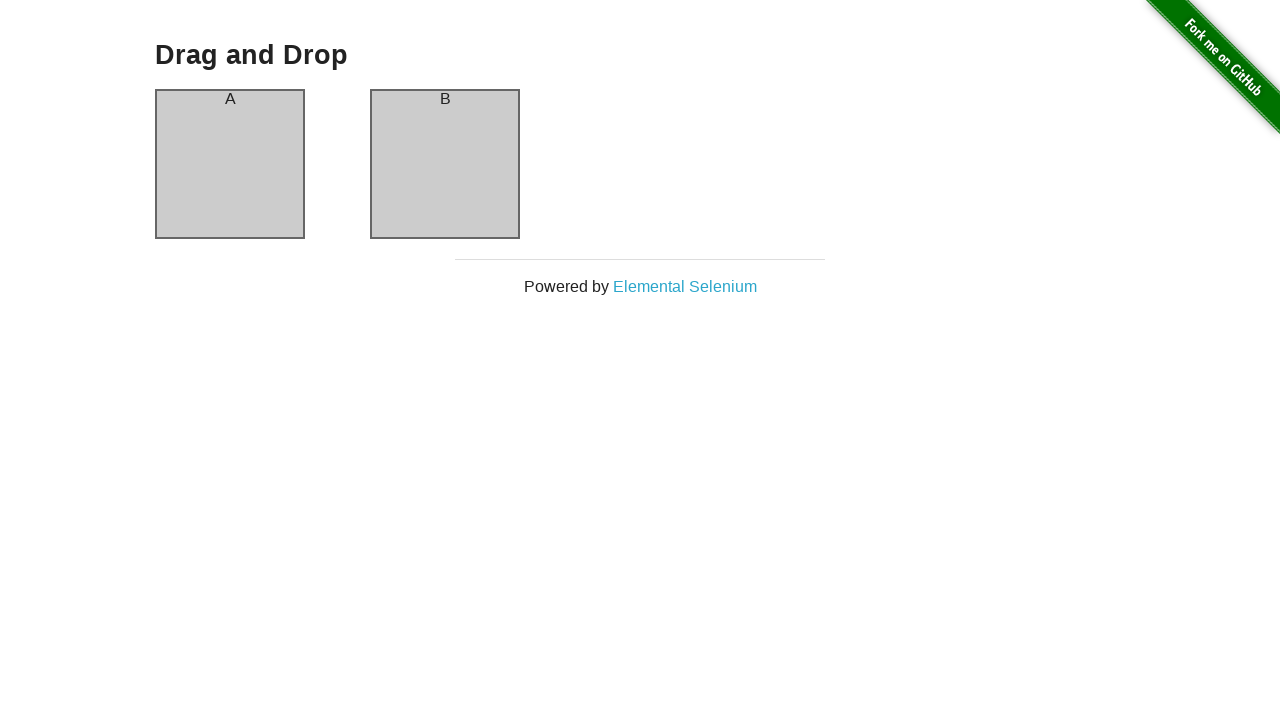

Located source element (column A) for drag and drop
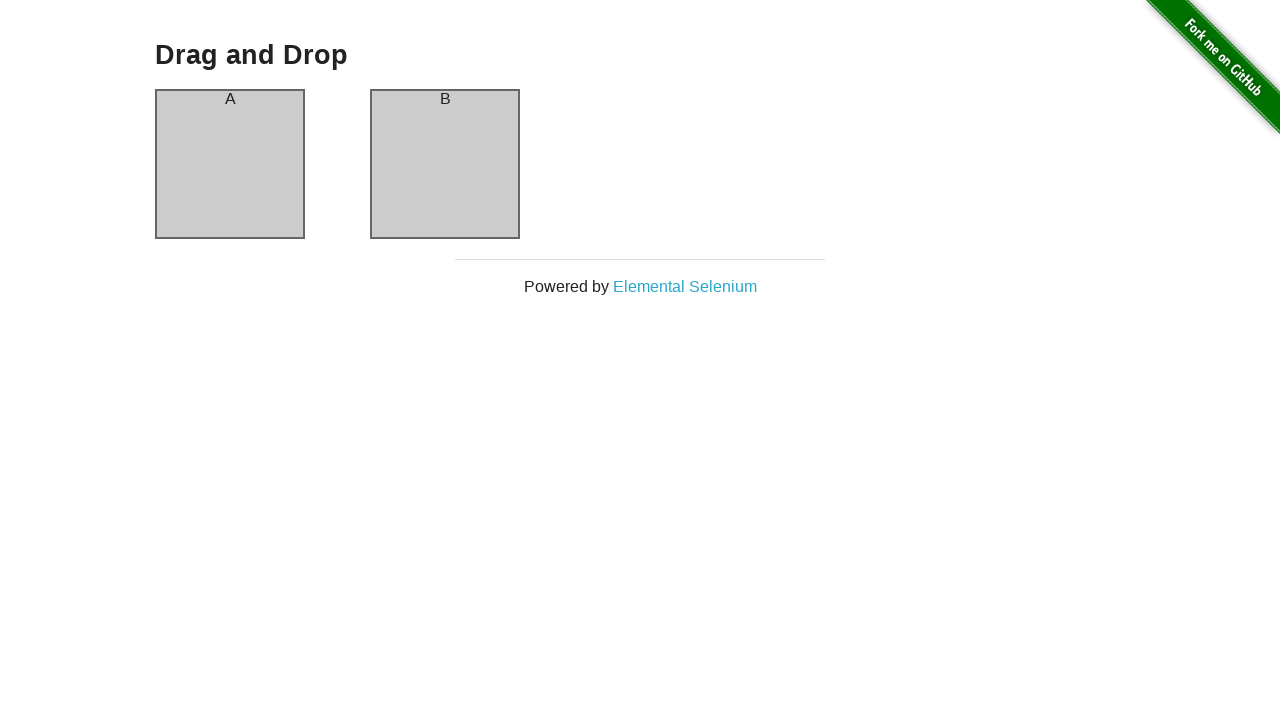

Located target element (column B) for drag and drop
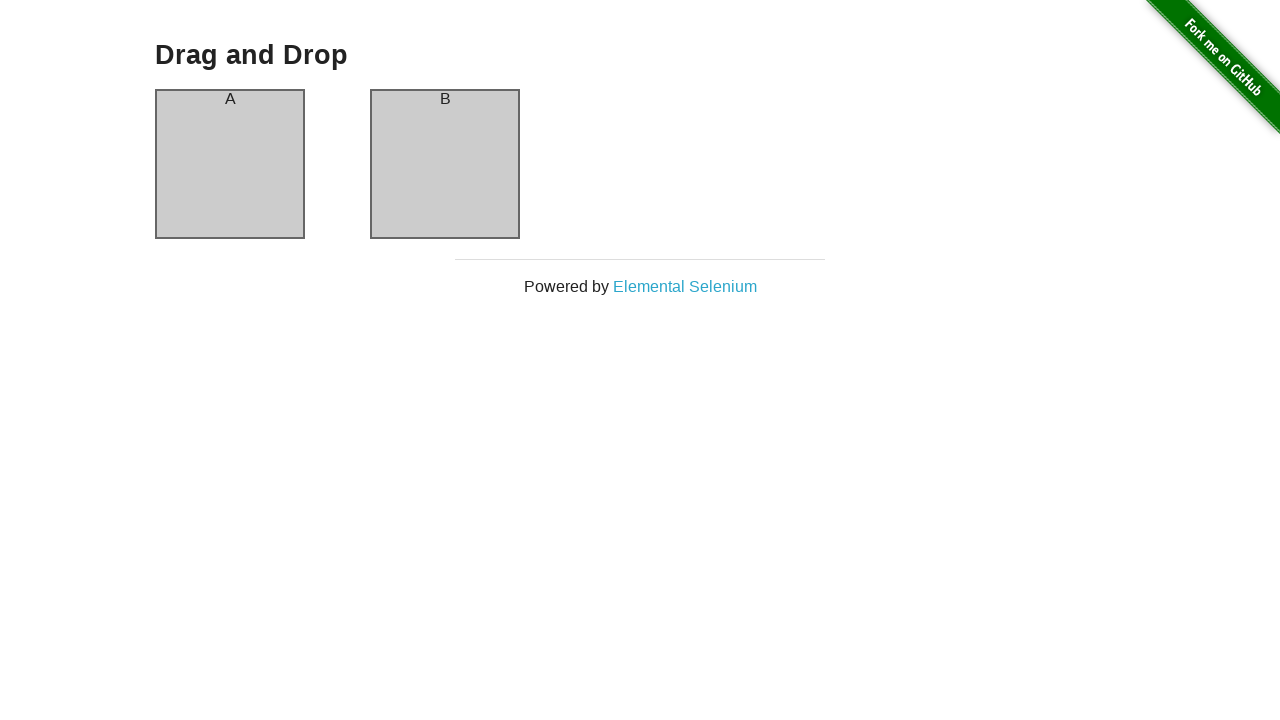

Dragged element A to element B at (445, 164)
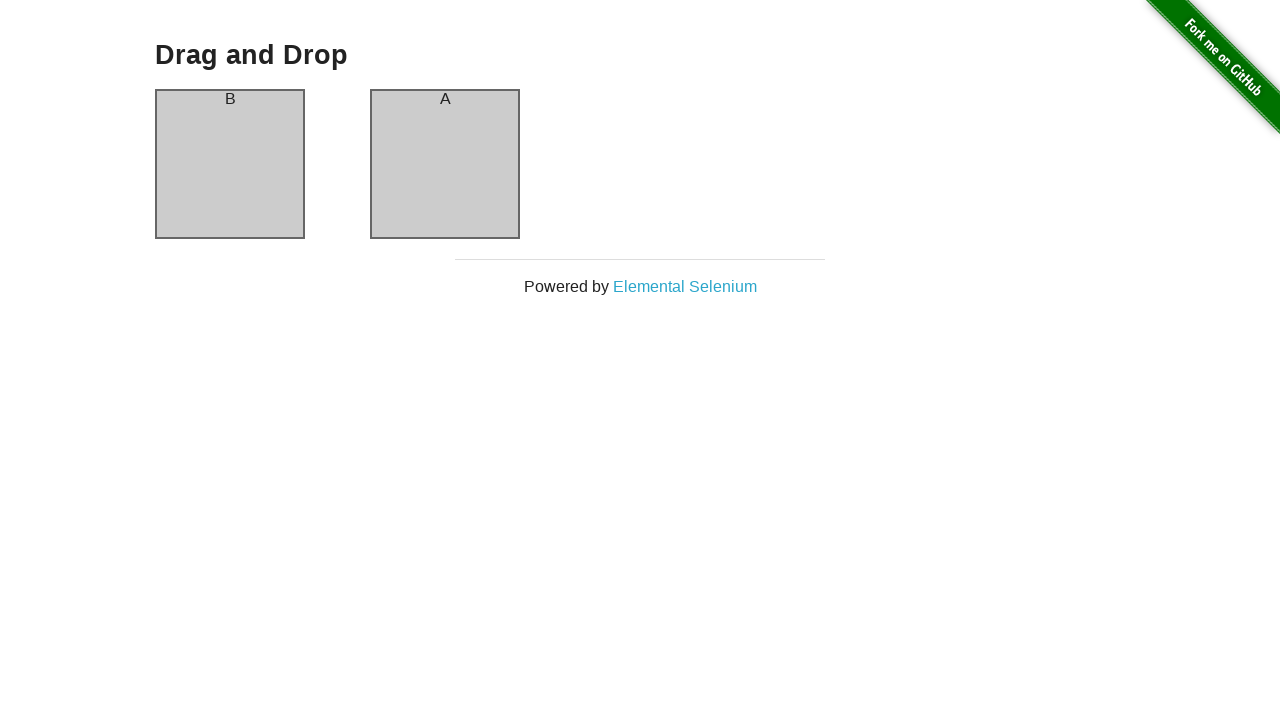

Waited for first column element to be ready
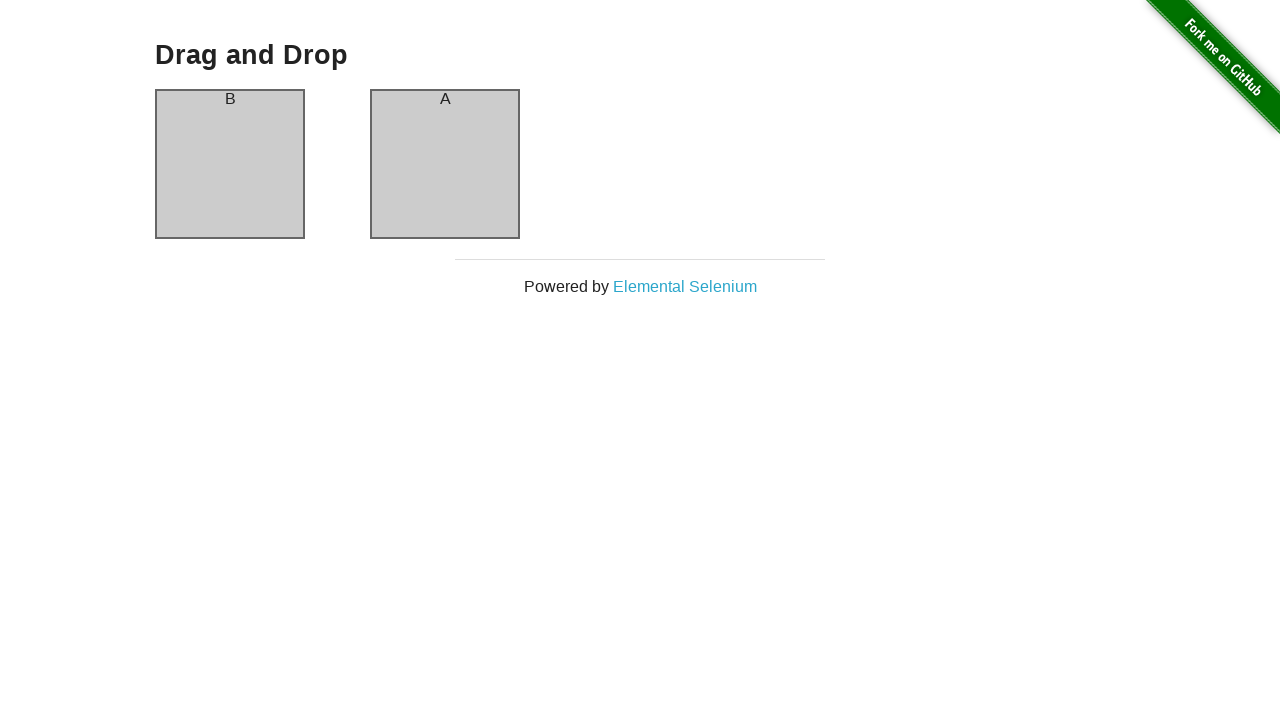

Verified that first column contains 'B' after drag and drop
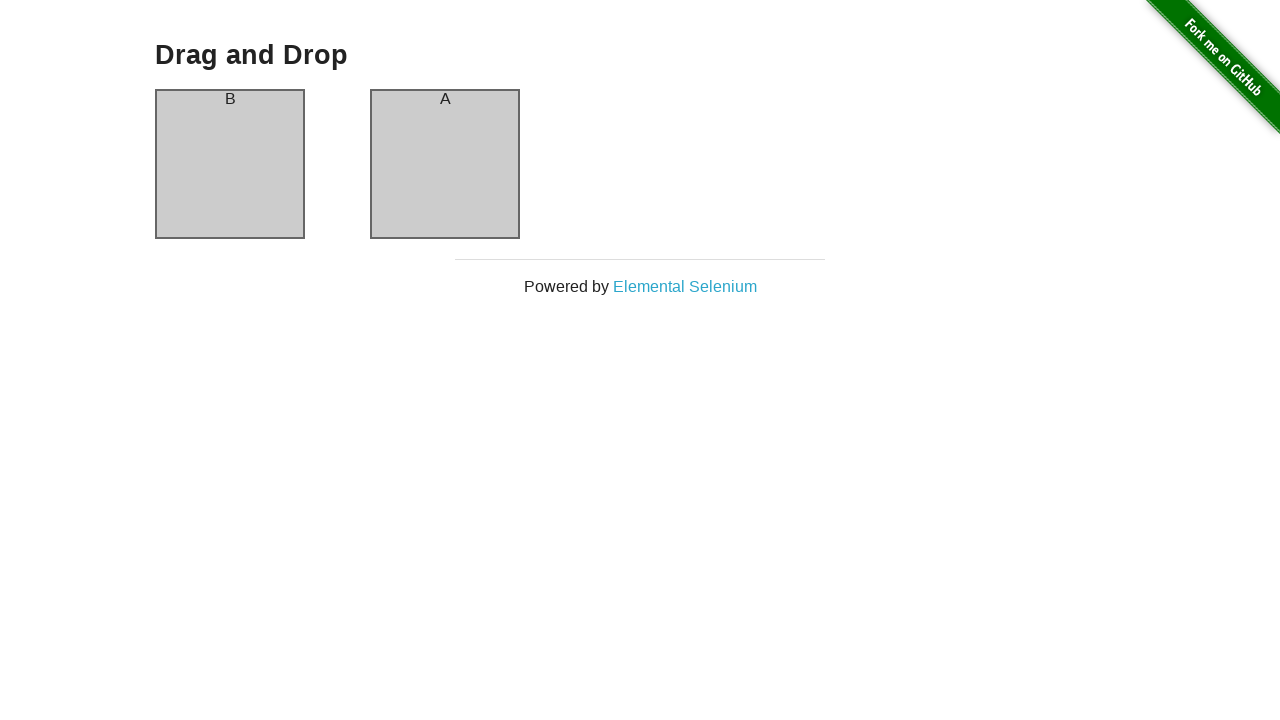

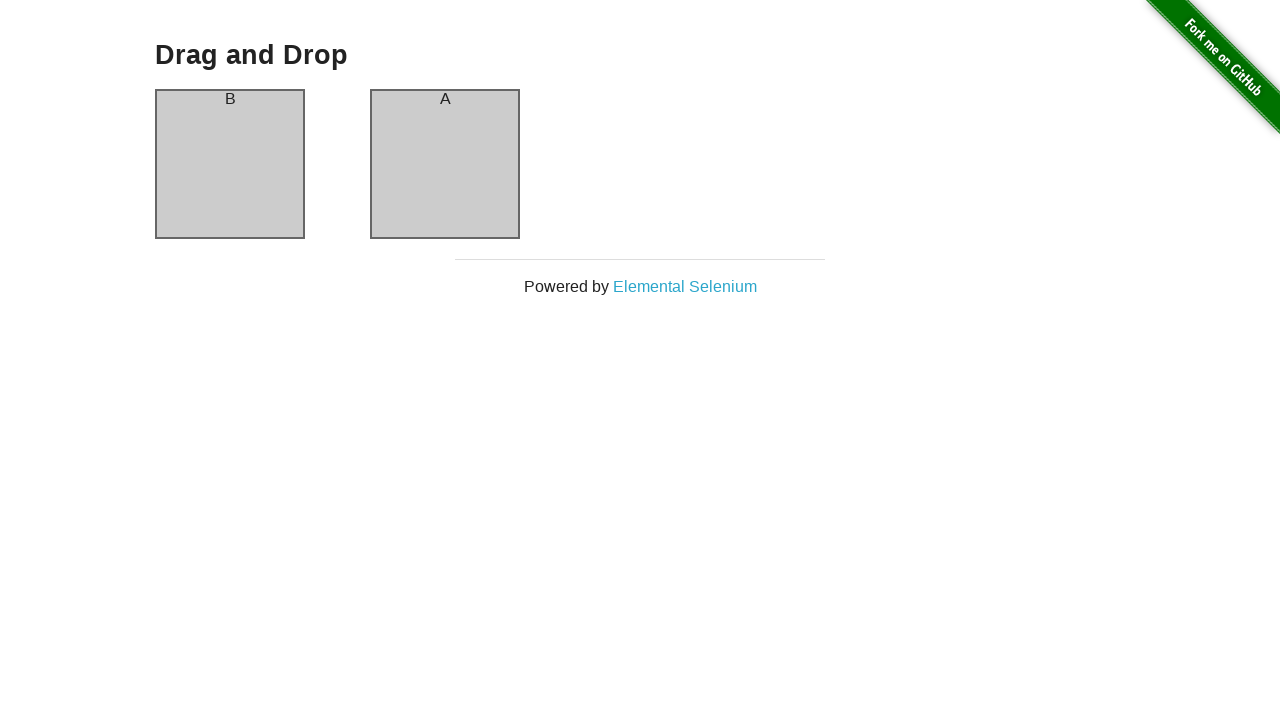